Tests dropdown menu functionality by navigating to the Dropdown page and selecting an option from a dropdown element by index.

Starting URL: https://the-internet.herokuapp.com/

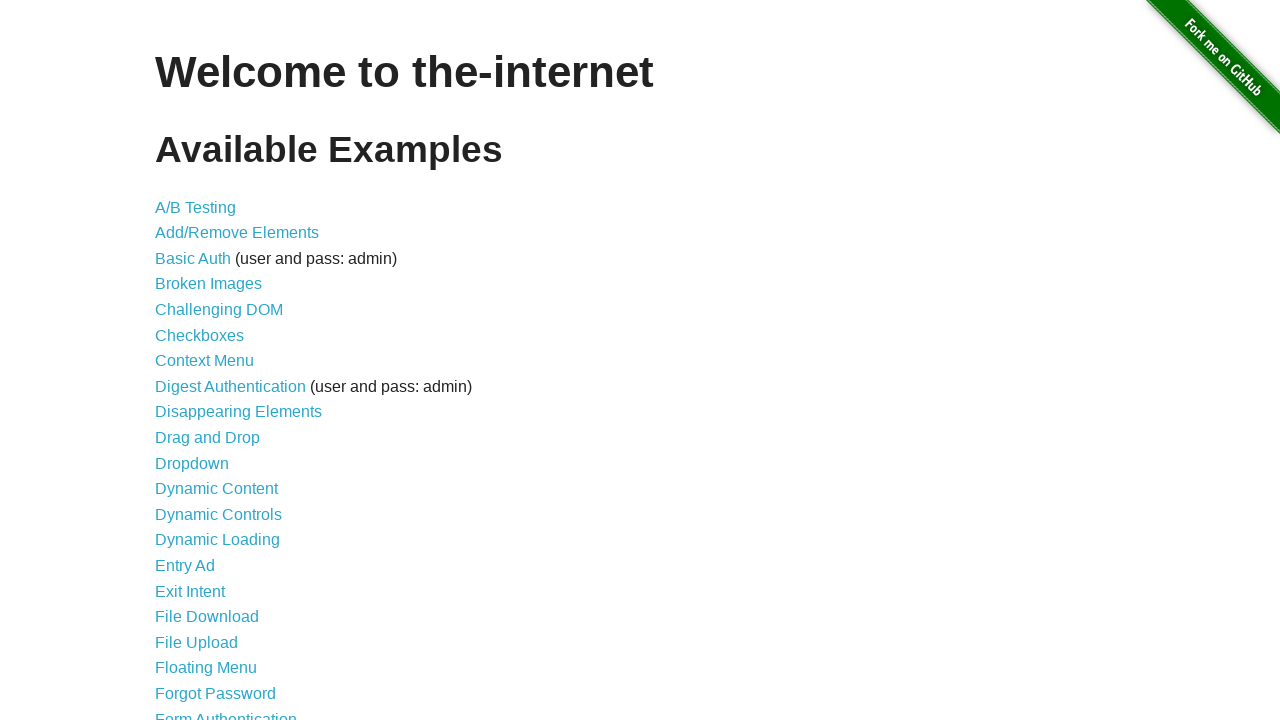

Clicked on Dropdown link at (192, 463) on xpath=//*[text()='Dropdown']
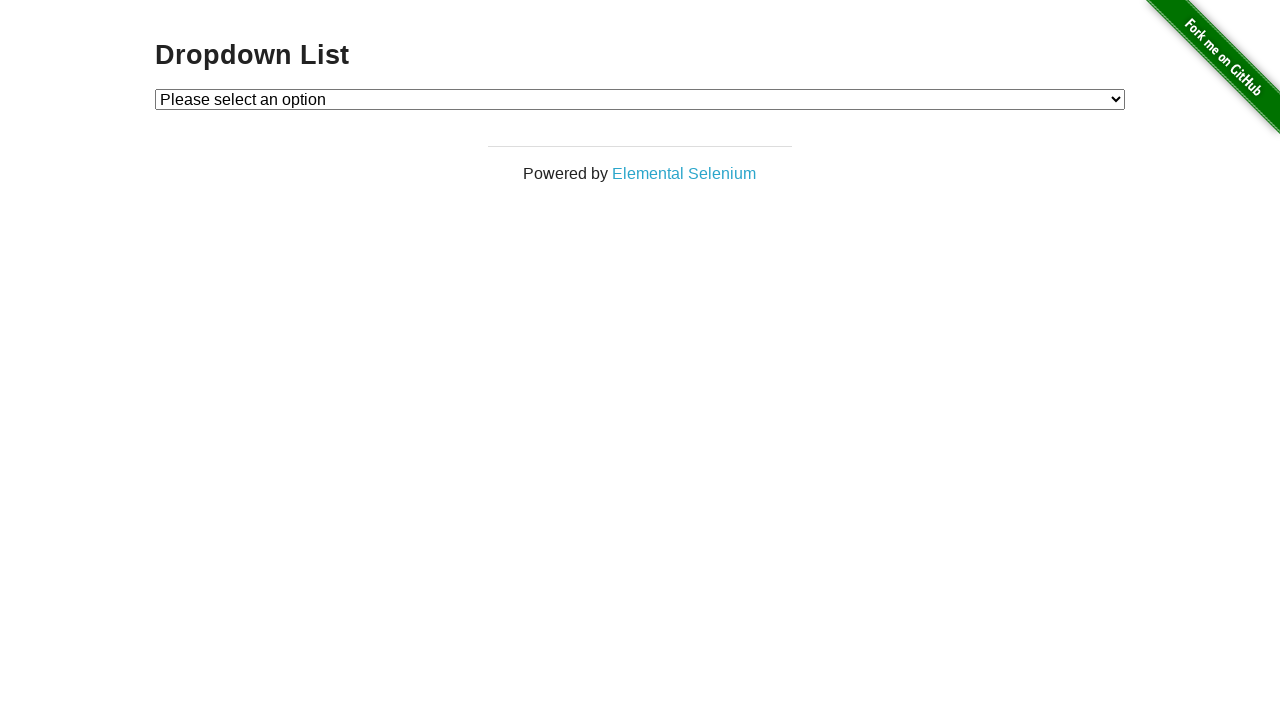

Dropdown page loaded and dropdown element is visible
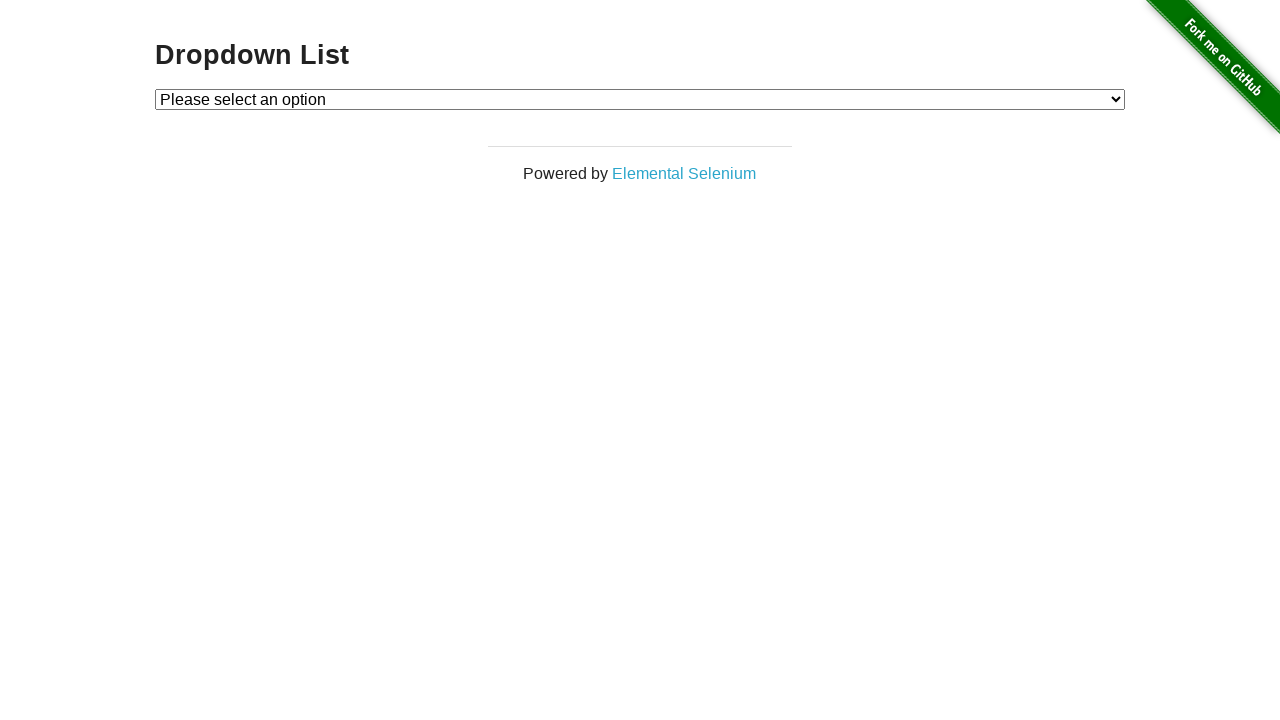

Selected option at index 1 from dropdown menu on #dropdown
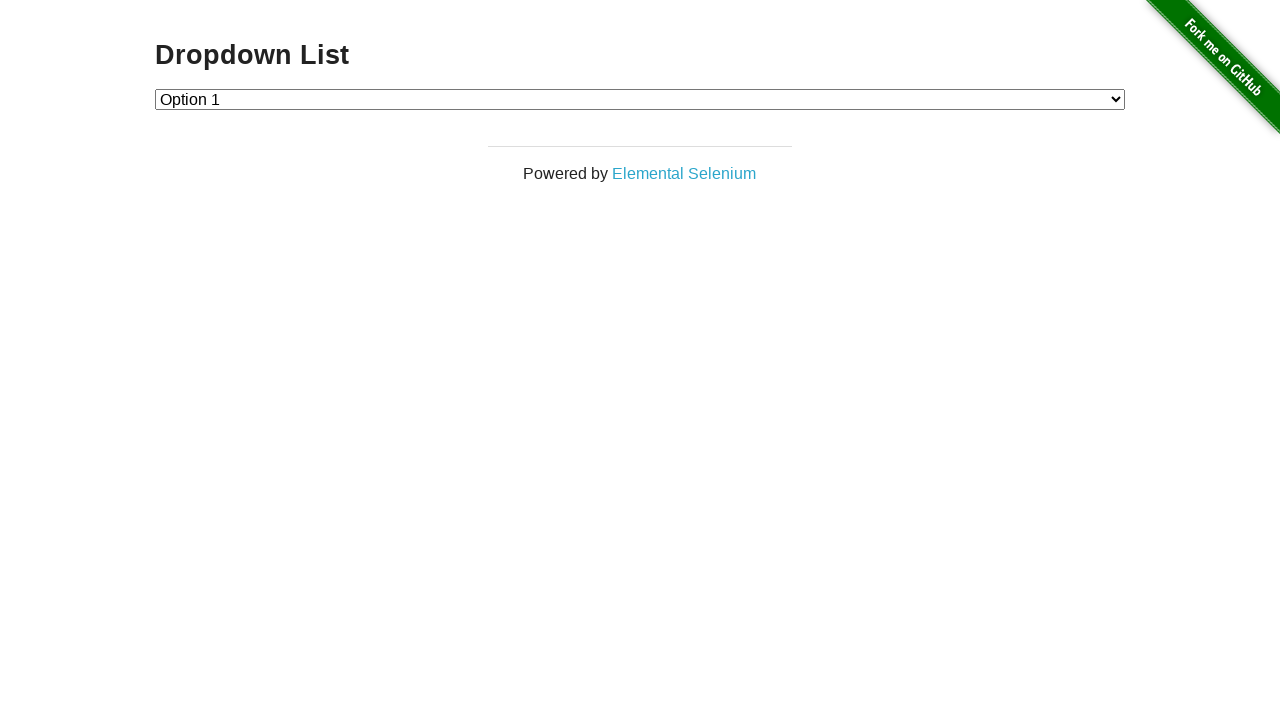

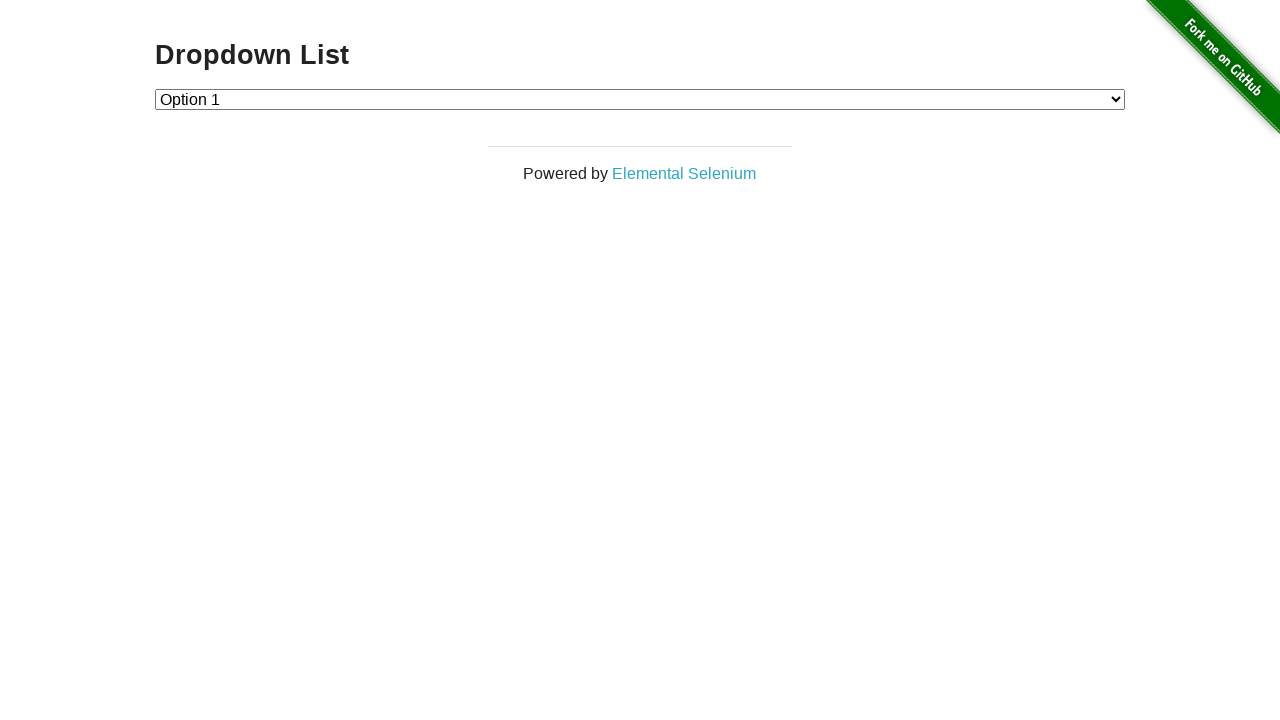